Navigates to the DemoQA draggable elements demo page and waits for the page to load, verifying the draggable element is present.

Starting URL: https://demoqa.com/dragabble

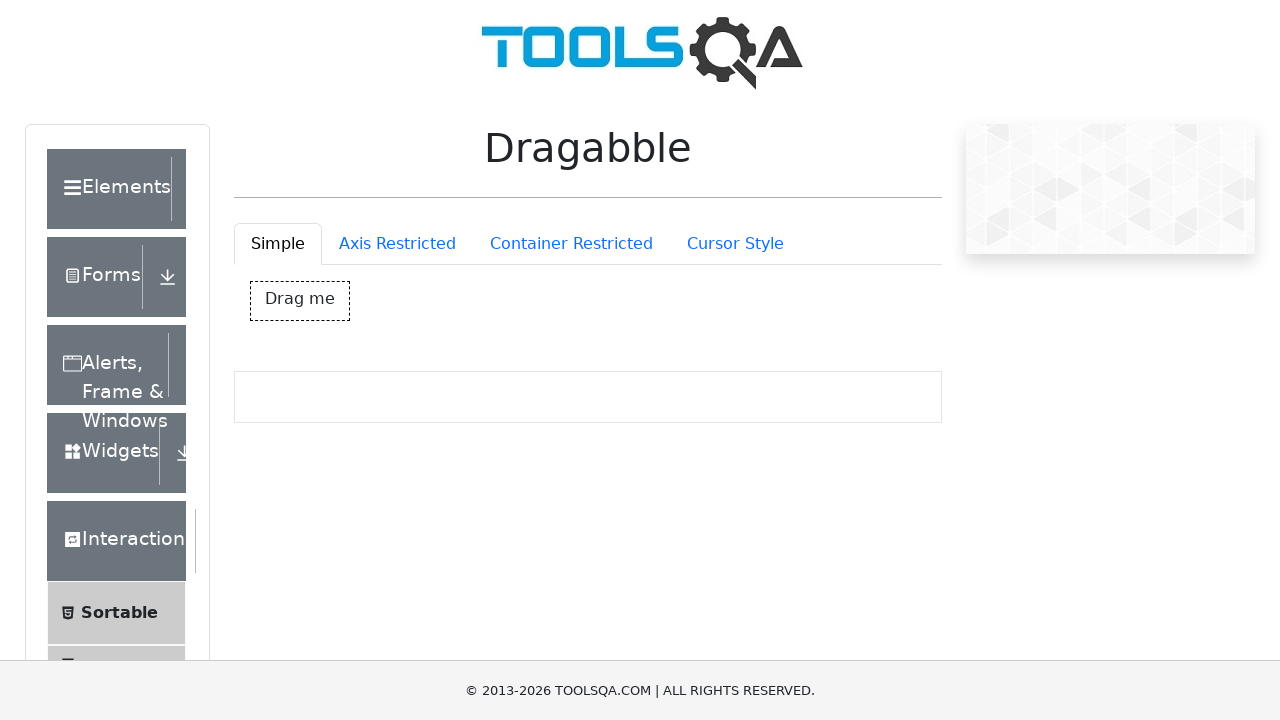

Navigated to DemoQA draggable elements demo page
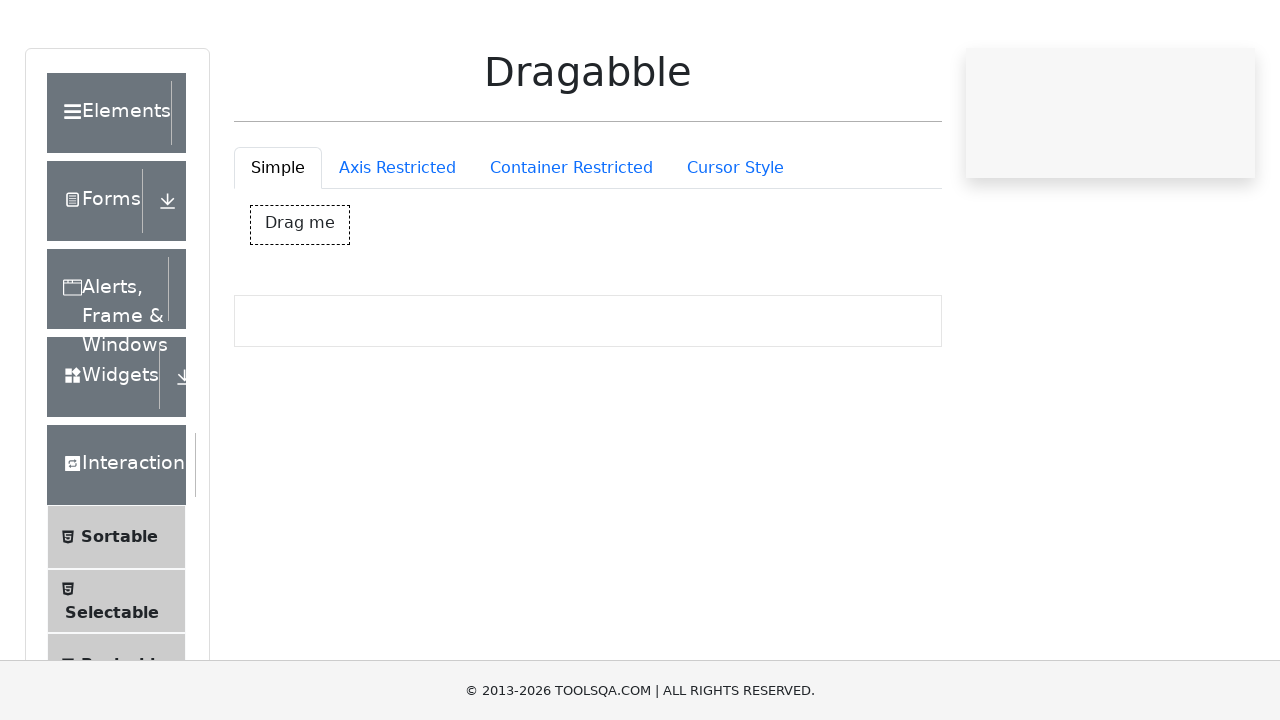

Waited for draggable element to be visible on the page
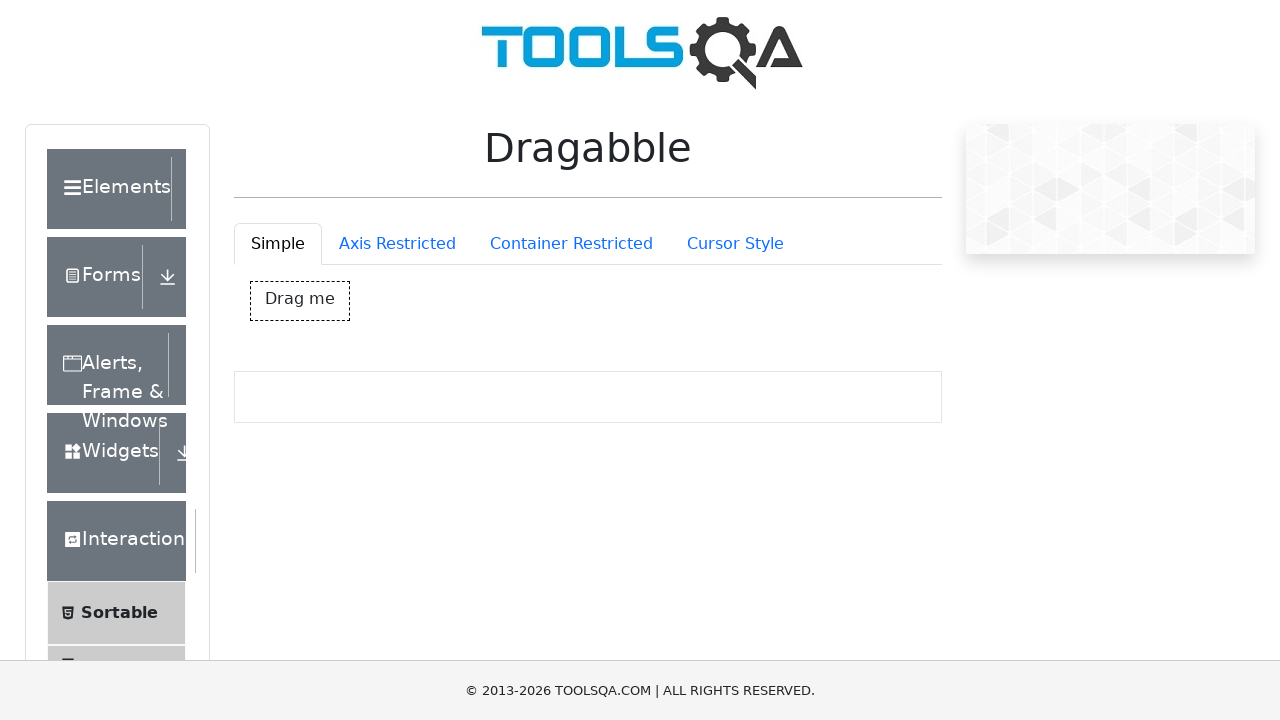

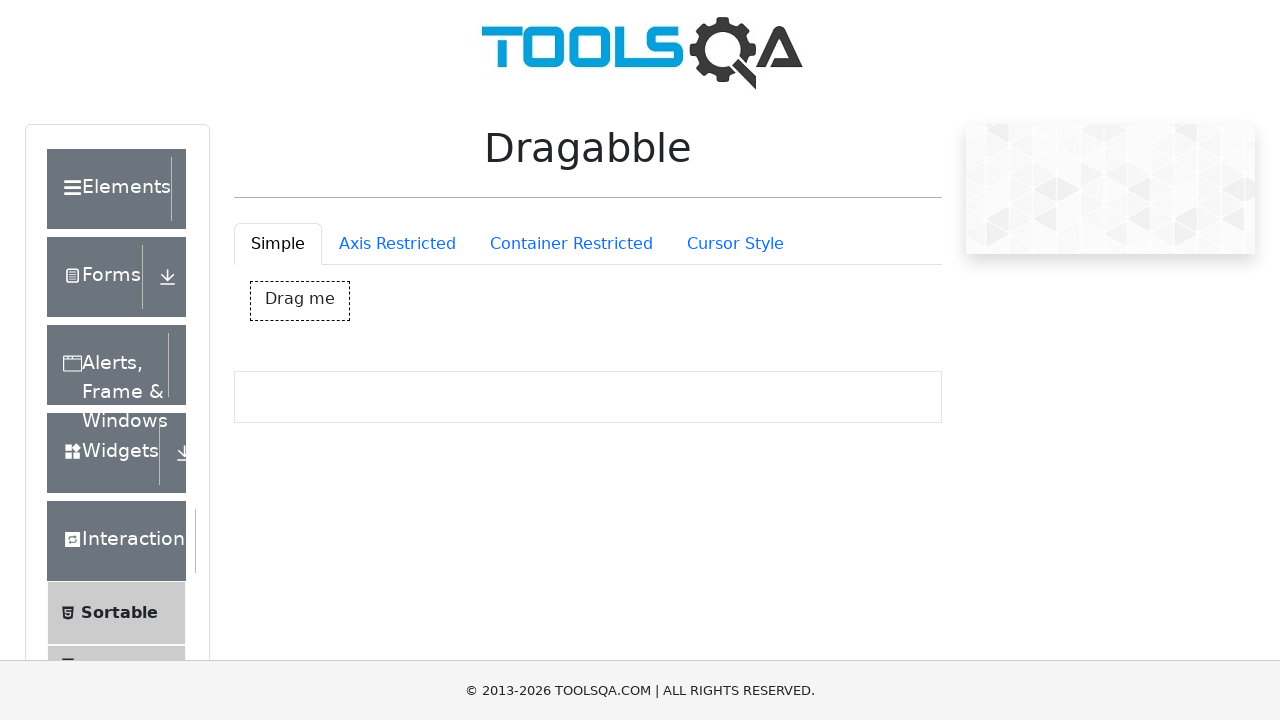